Tests that the fabricante field accepts numeric input

Starting URL: https://carros-crud.vercel.app/

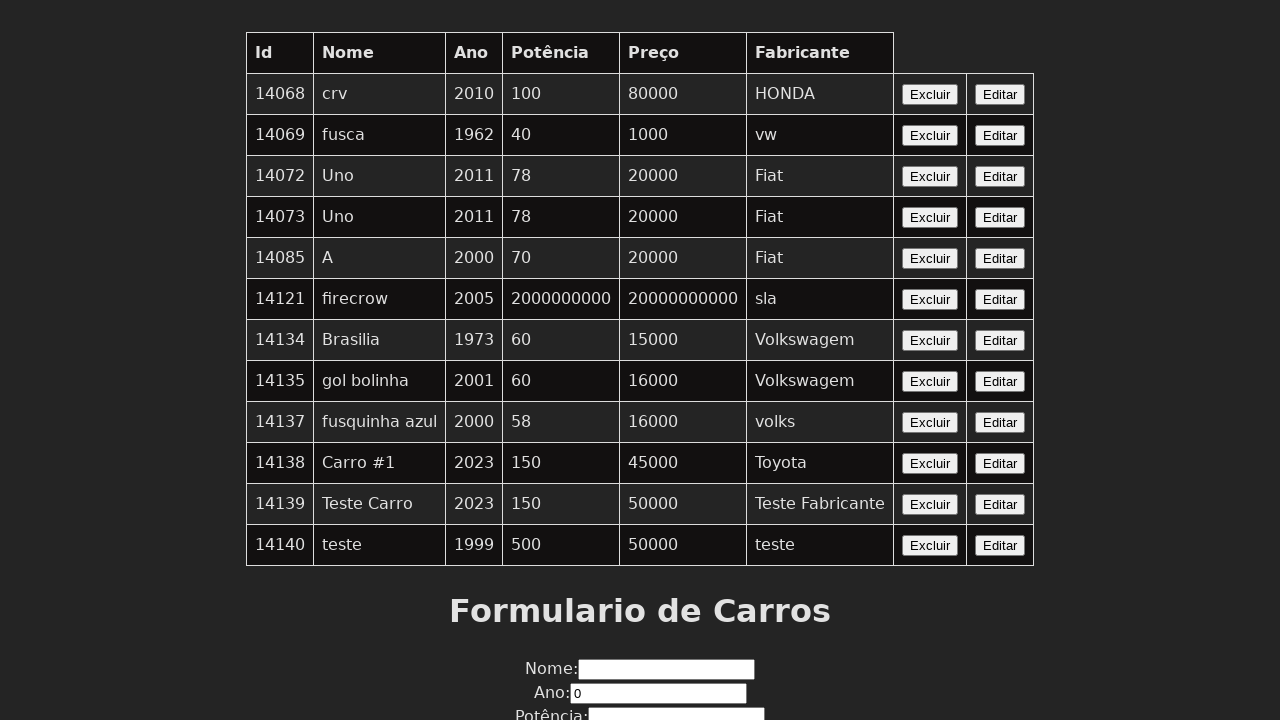

Filled fabricante field with numeric value '123' on input[name='fabricante']
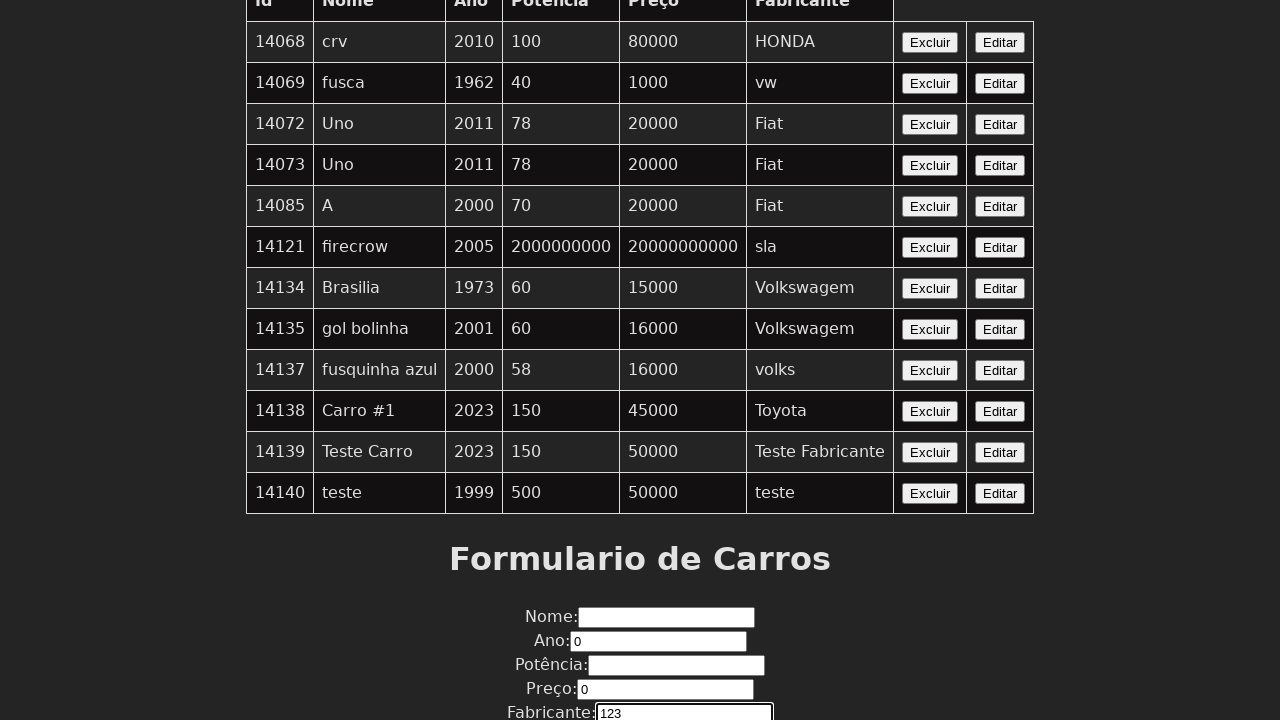

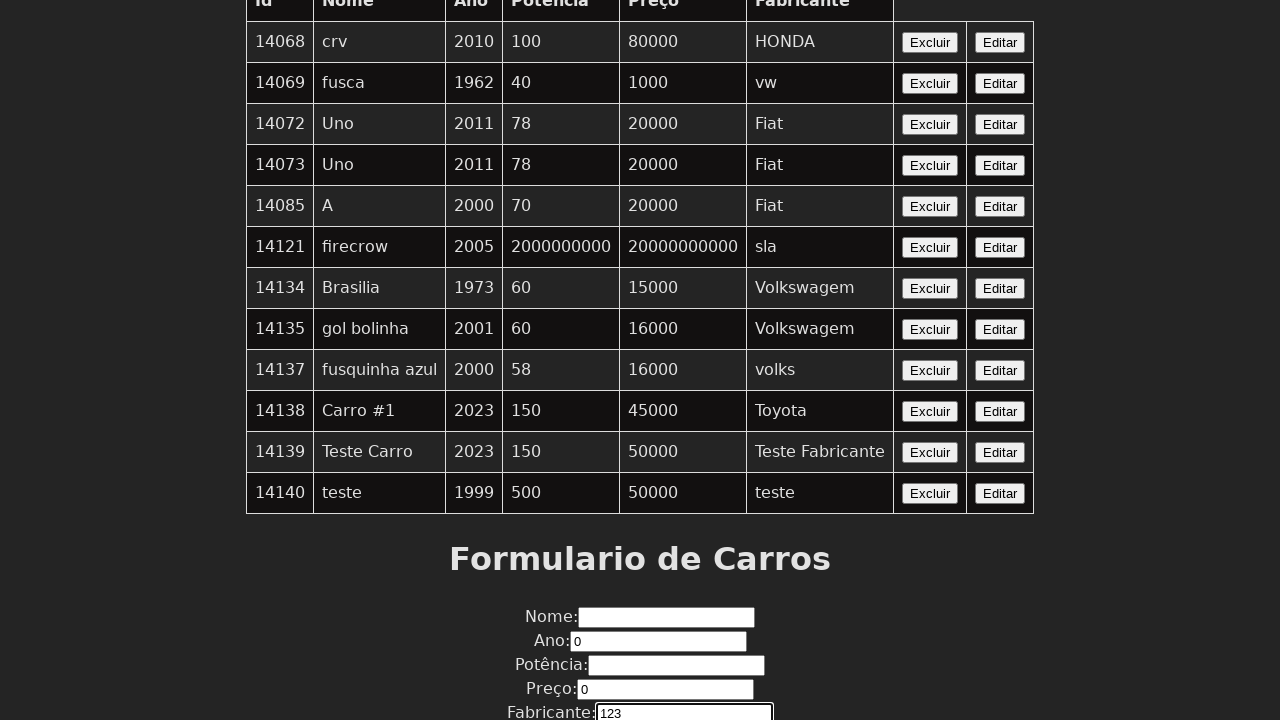